Tests jQuery UI custom dropdown/selectmenu by selecting different options from multiple dropdowns (speed, files, number, salutation) and verifying the selections are displayed correctly.

Starting URL: http://jqueryui.com/resources/demos/selectmenu/default.html

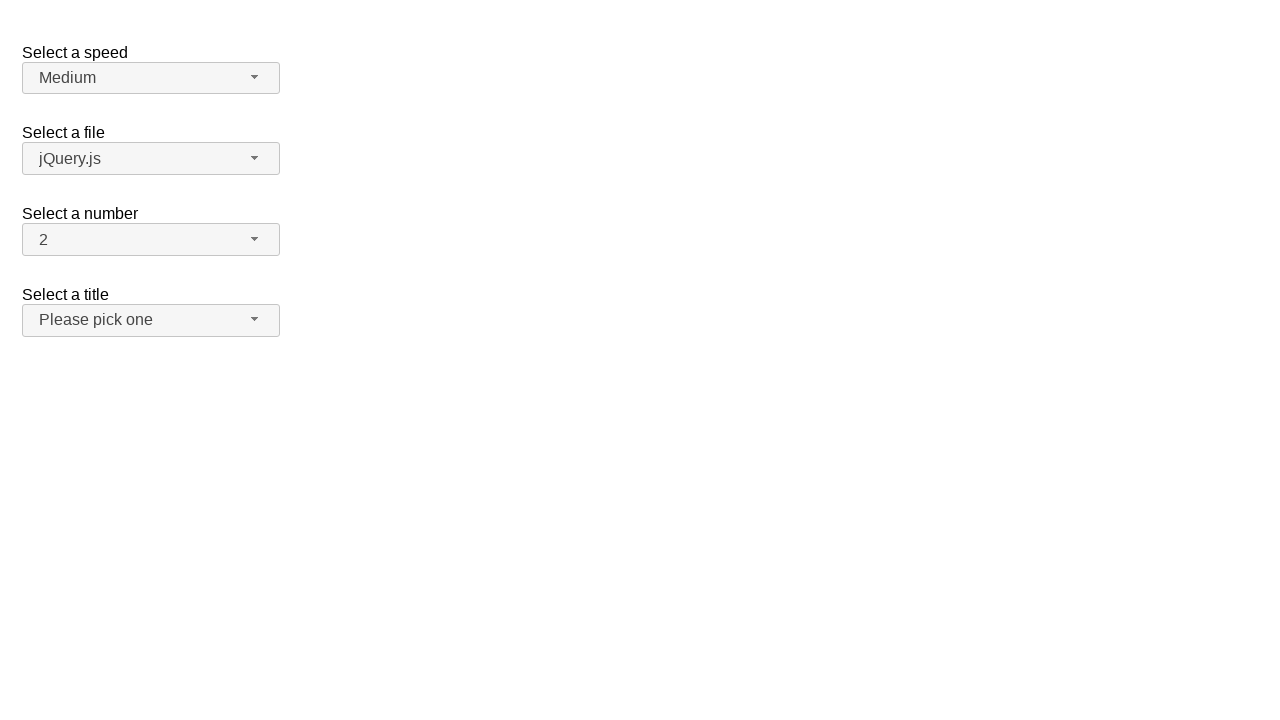

Clicked speed dropdown button to open menu at (151, 78) on span#speed-button
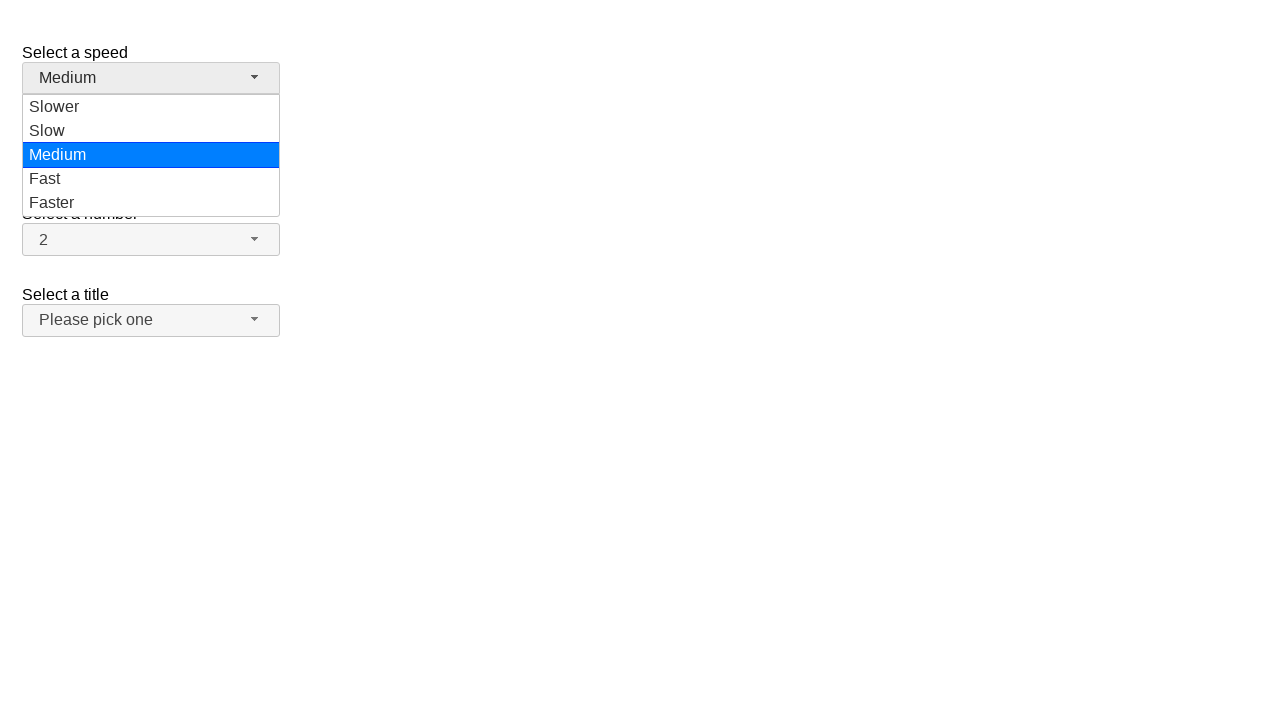

Speed dropdown menu items loaded
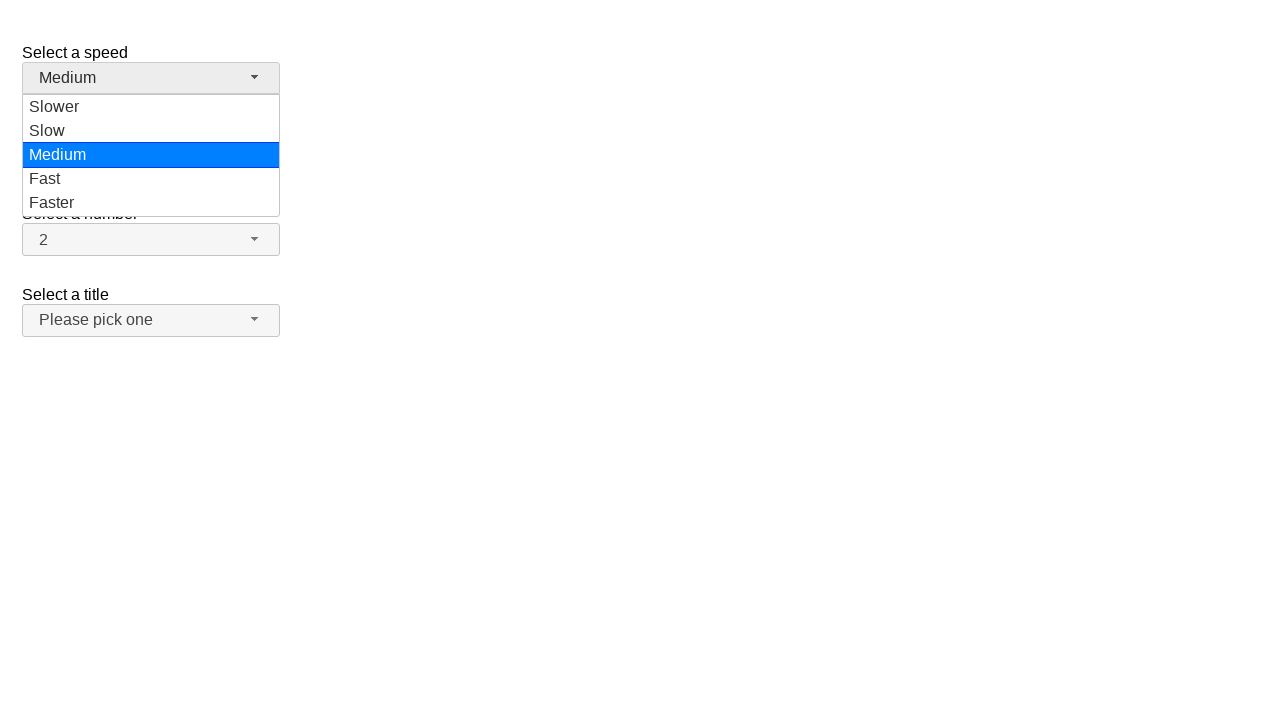

Selected 'Fast' option from speed dropdown at (151, 179) on ul#speed-menu li.ui-menu-item div:has-text('Fast')
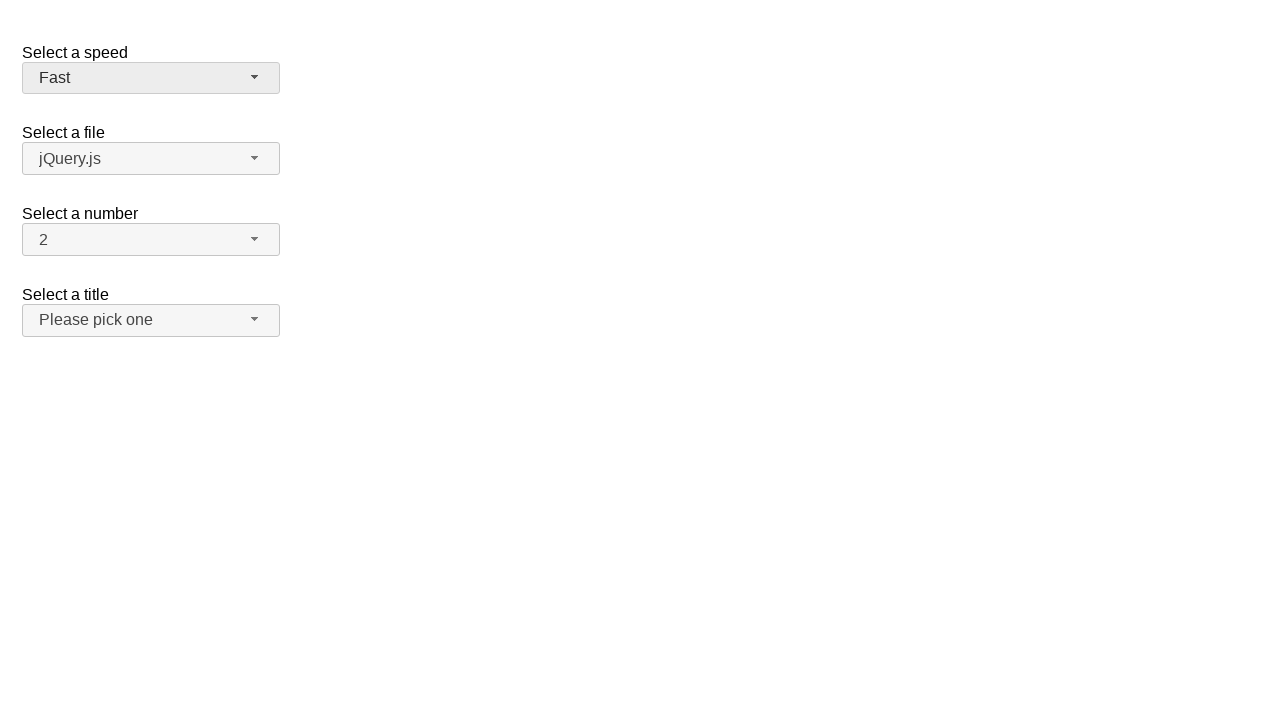

Verified 'Fast' is now displayed in speed dropdown
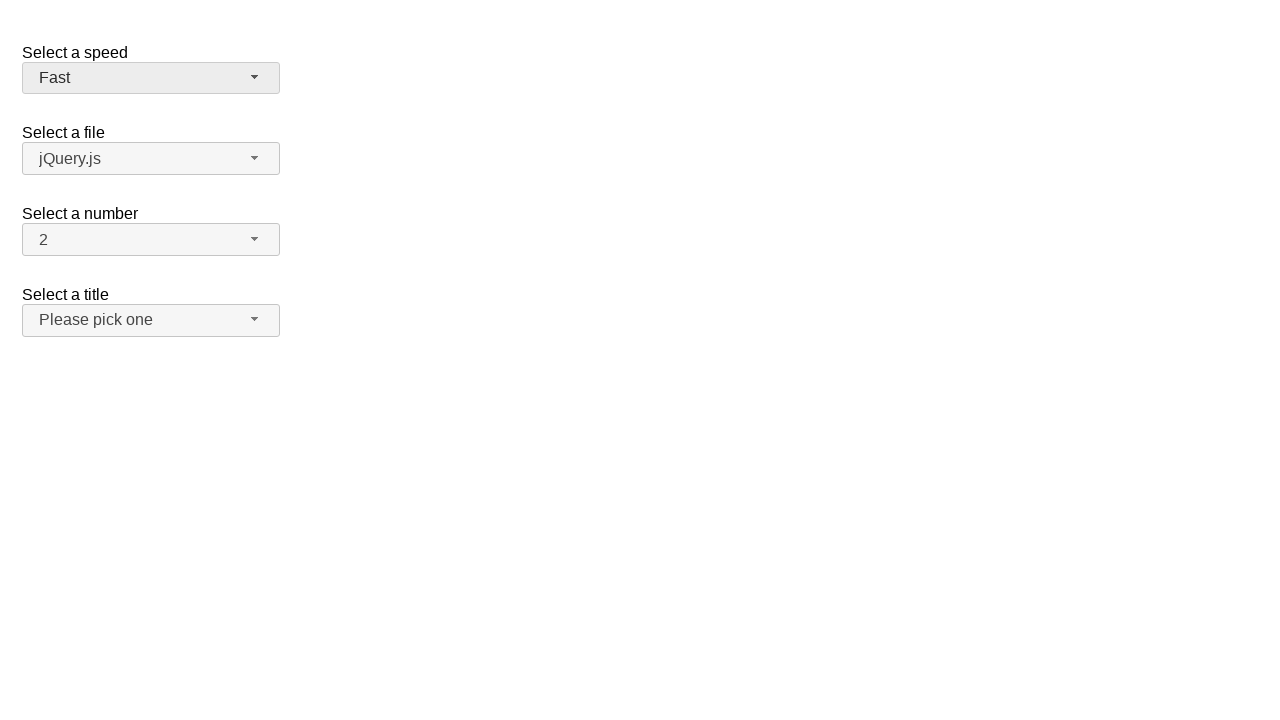

Clicked files dropdown button to open menu at (151, 159) on span#files-button
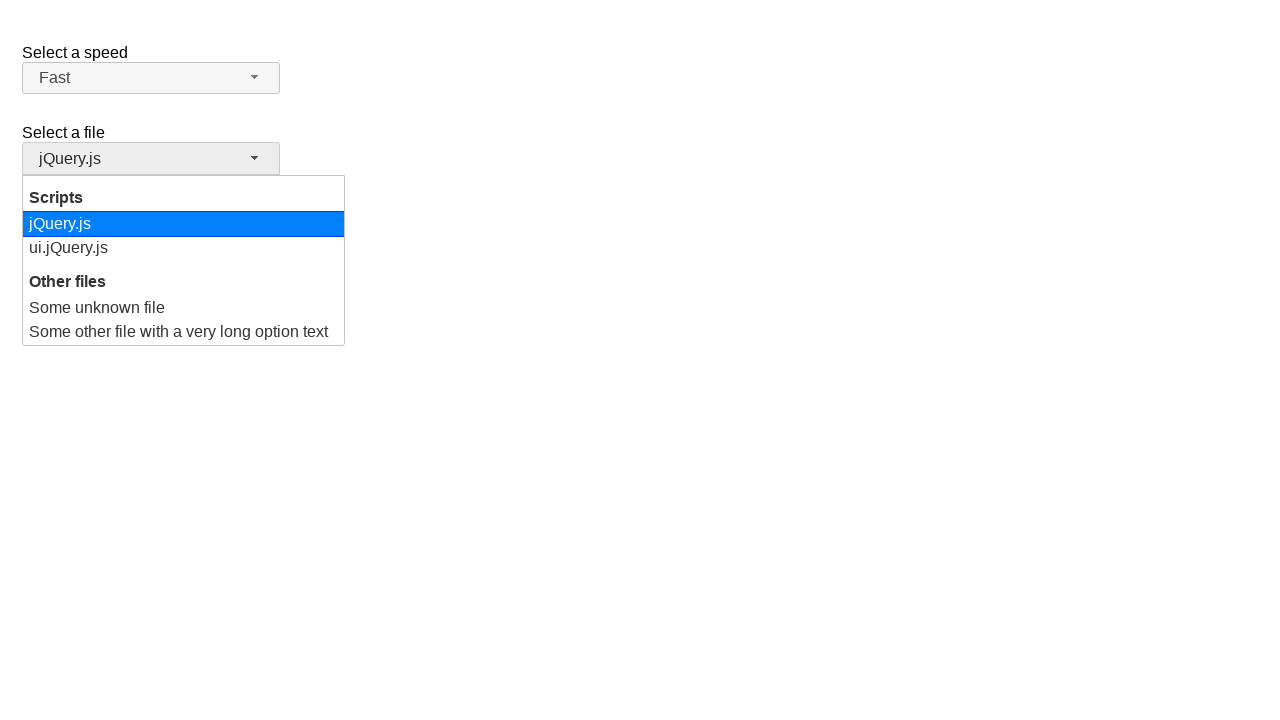

Files dropdown menu items loaded
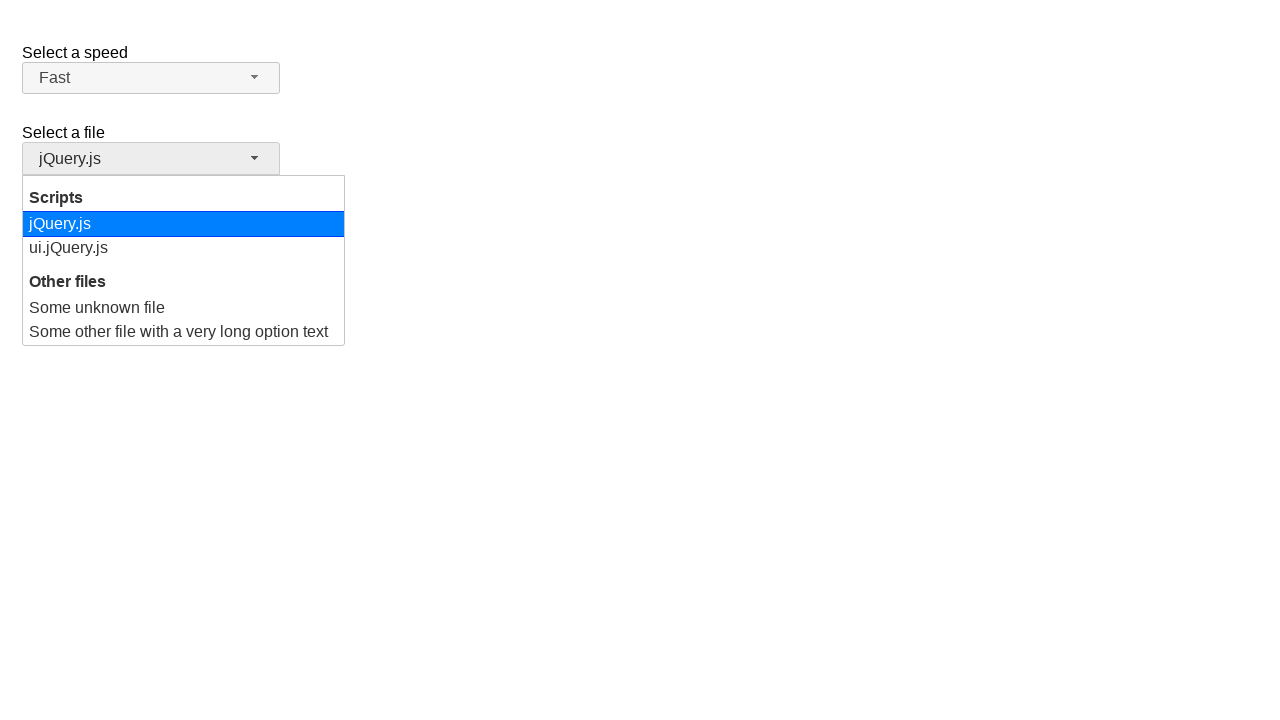

Selected 'Some unknown file' option from files dropdown at (184, 308) on ul#files-menu li.ui-menu-item div:has-text('Some unknown file')
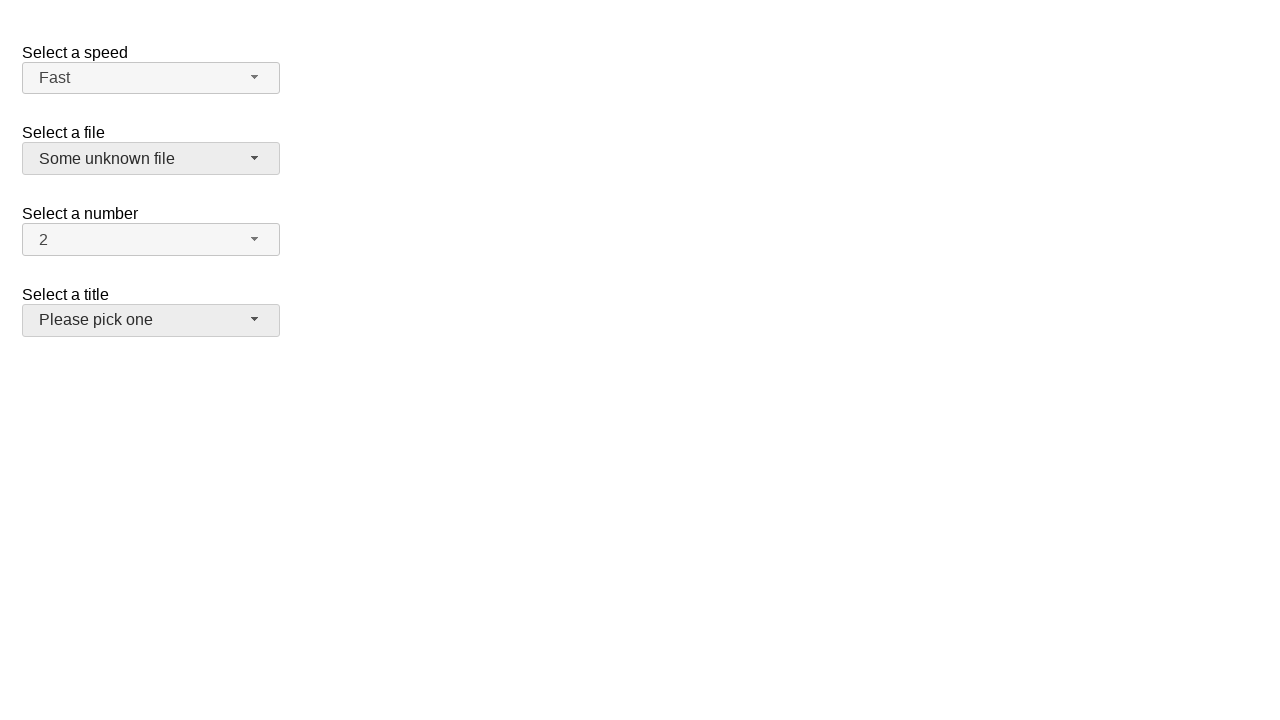

Verified 'Some unknown file' is now displayed in files dropdown
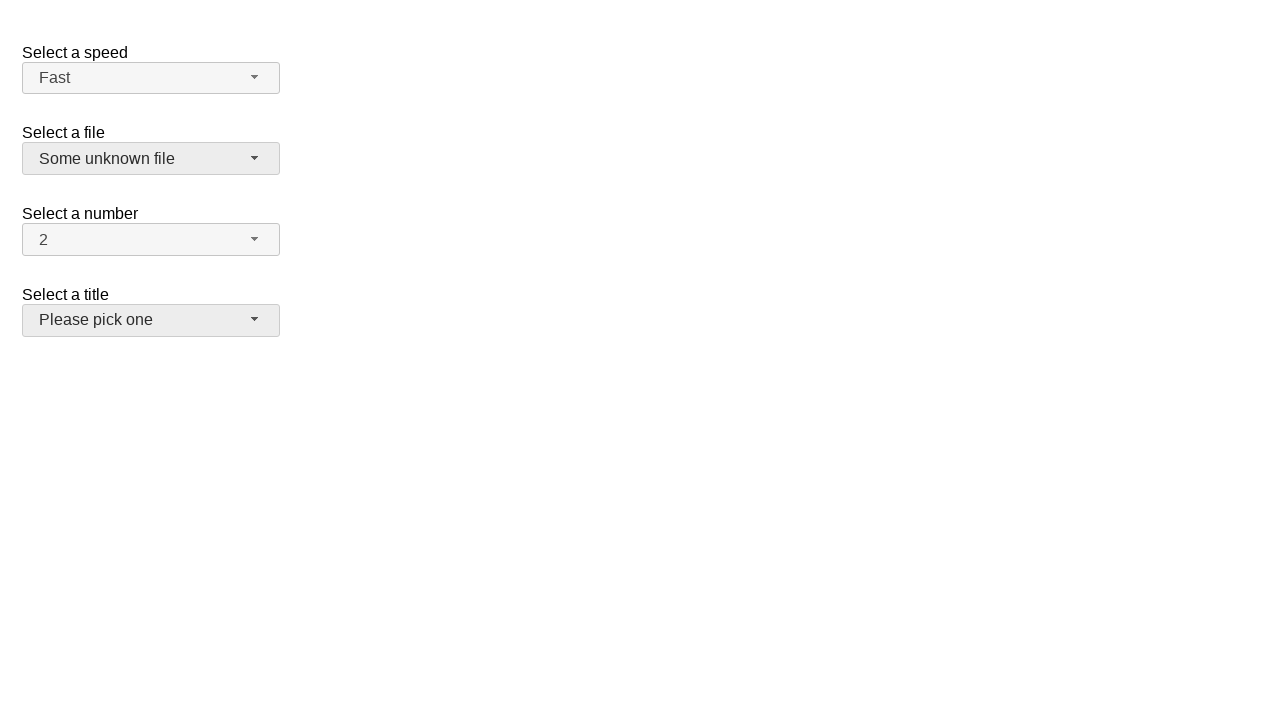

Clicked number dropdown button to open menu at (151, 240) on span#number-button
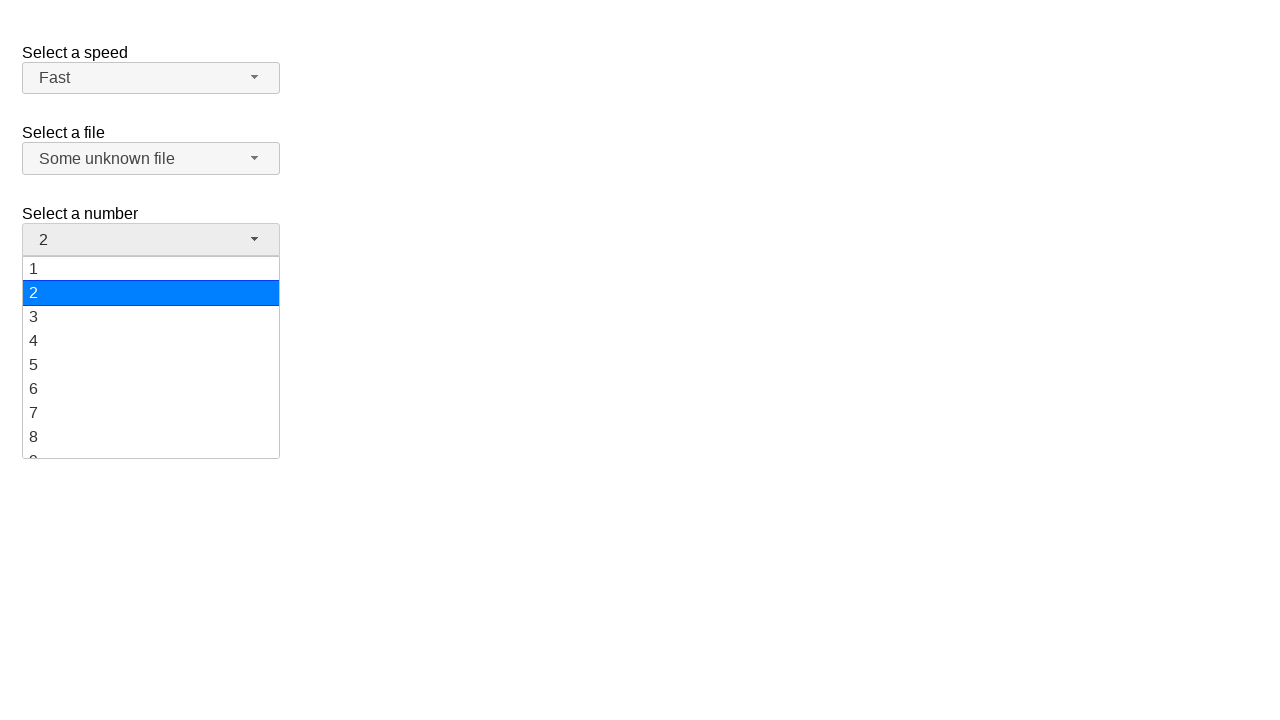

Number dropdown menu items loaded
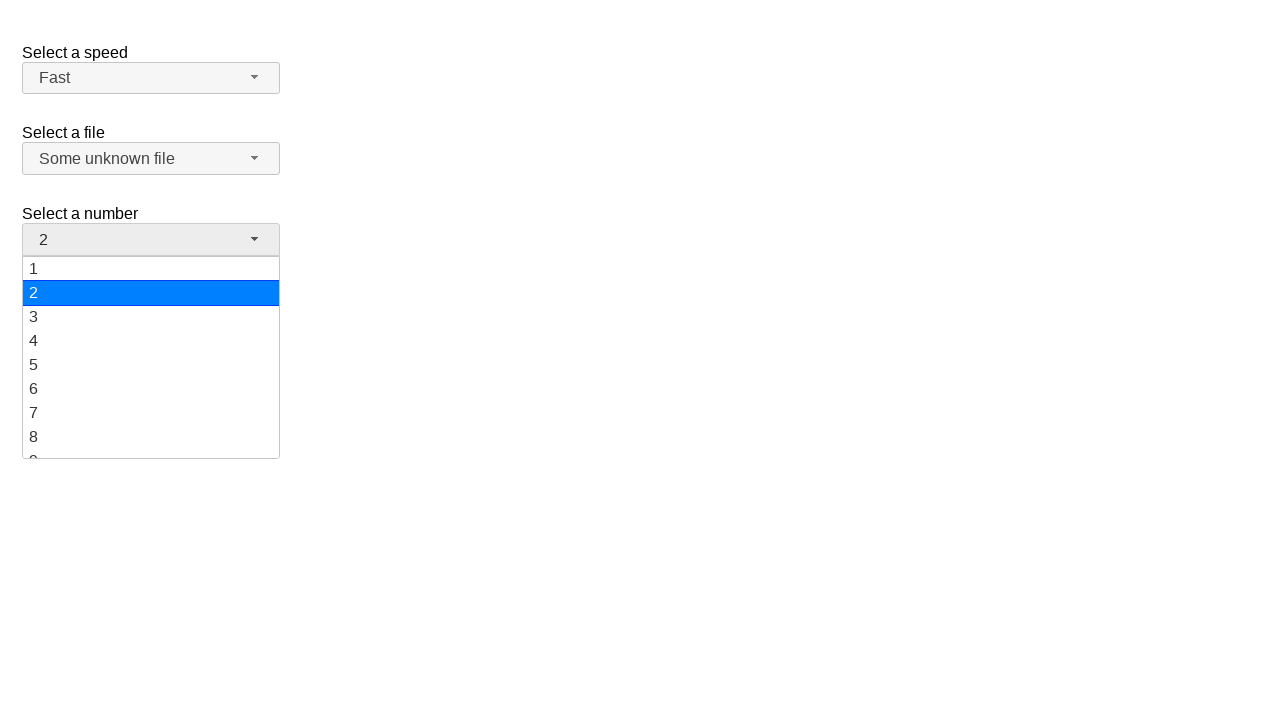

Selected '19' option from number dropdown at (151, 445) on ul#number-menu li.ui-menu-item div:has-text('19')
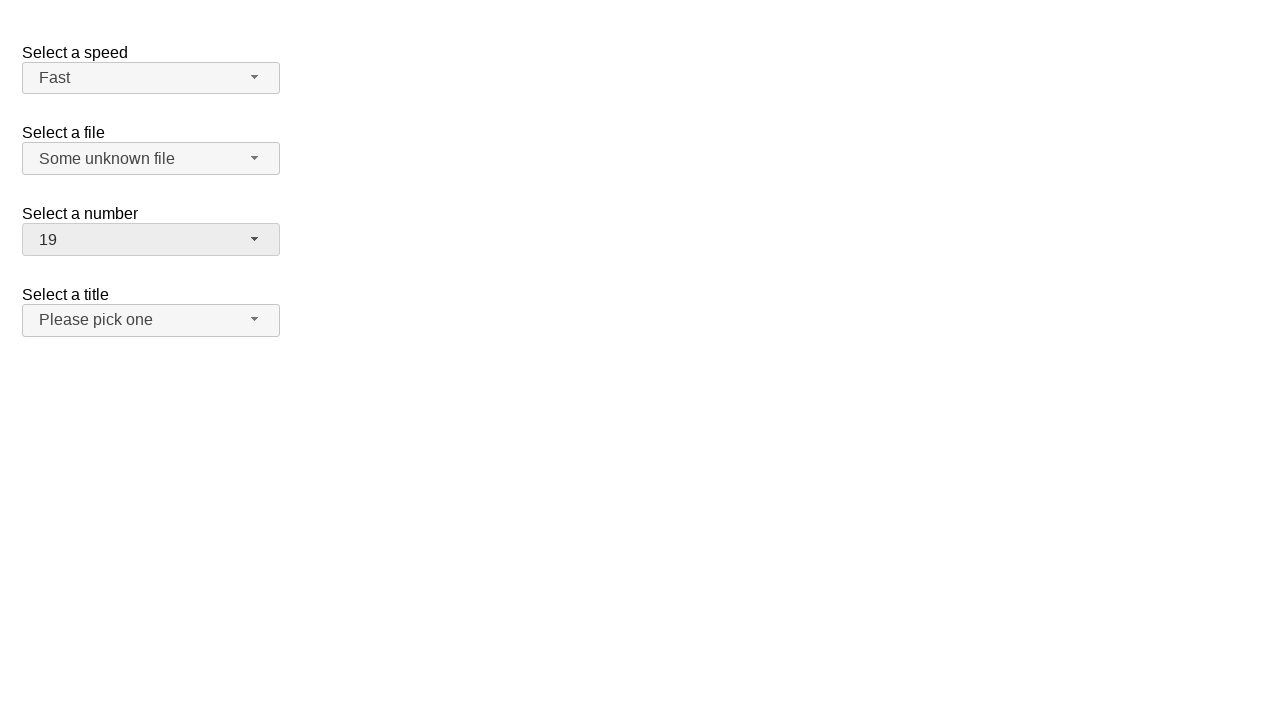

Verified '19' is now displayed in number dropdown
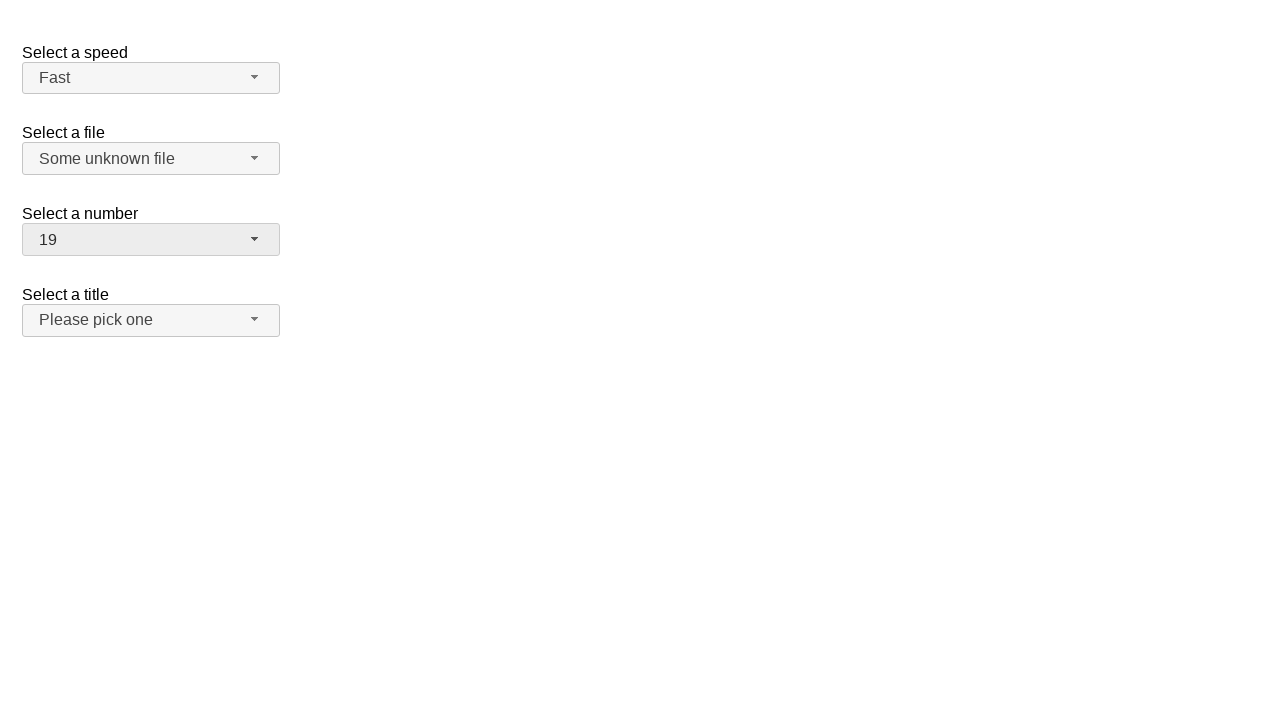

Clicked salutation dropdown button to open menu at (151, 320) on span#salutation-button
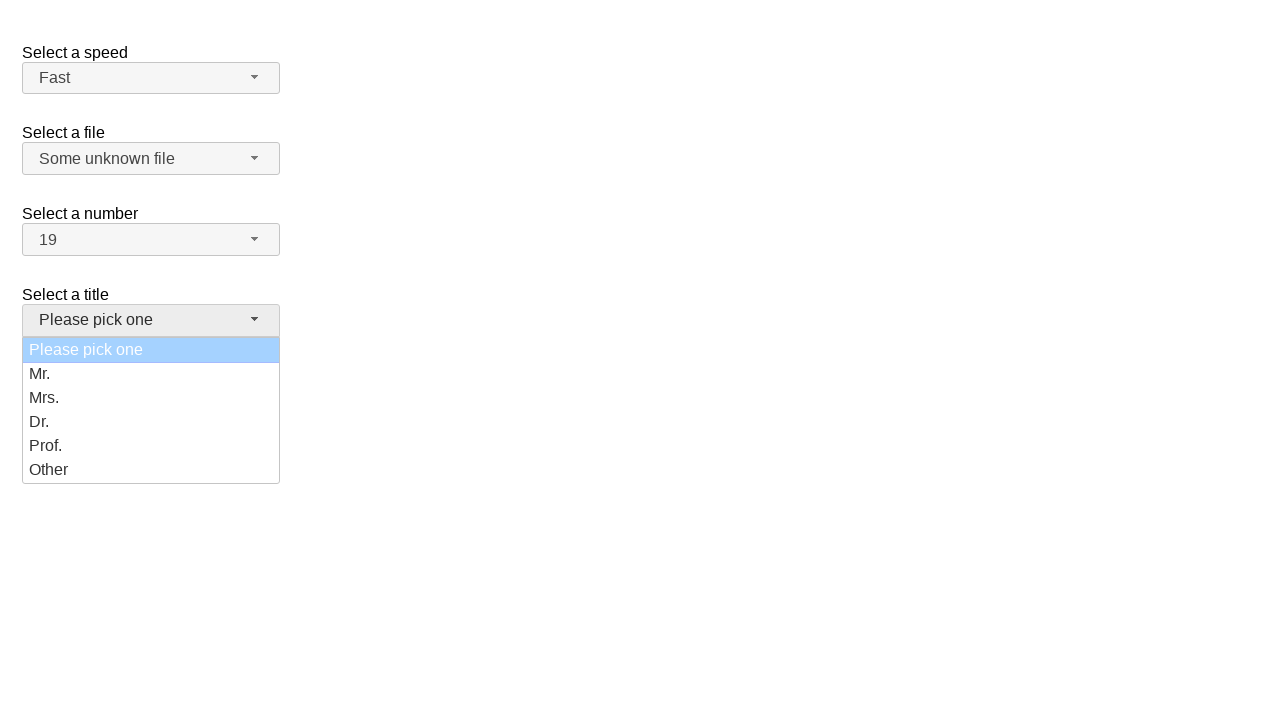

Salutation dropdown menu items loaded
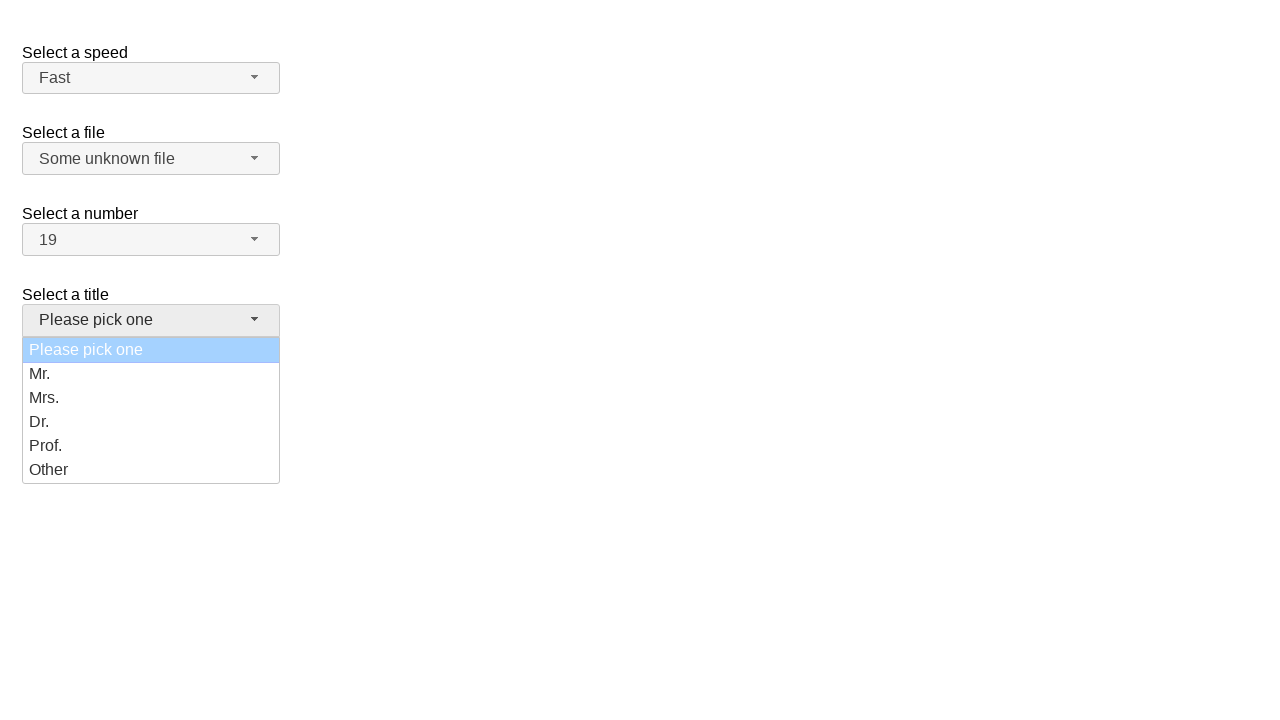

Selected 'Prof.' option from salutation dropdown at (151, 446) on ul#salutation-menu li.ui-menu-item div:has-text('Prof.')
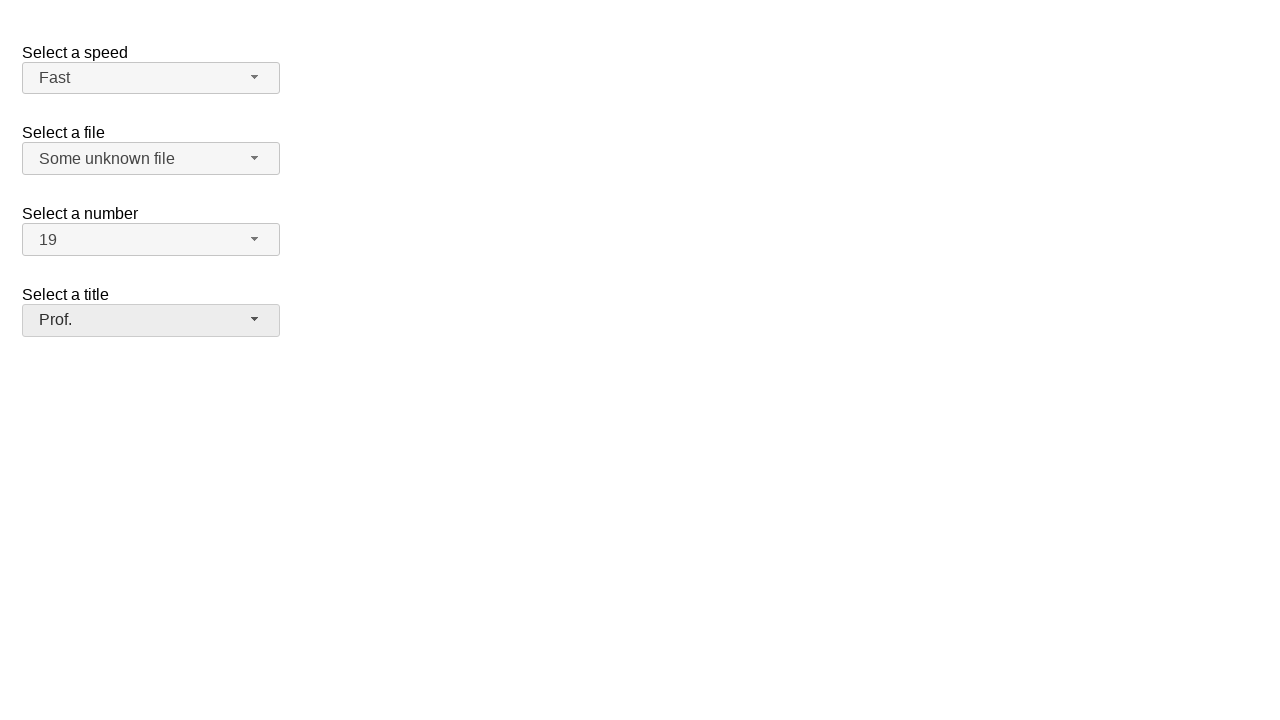

Verified 'Prof.' is now displayed in salutation dropdown
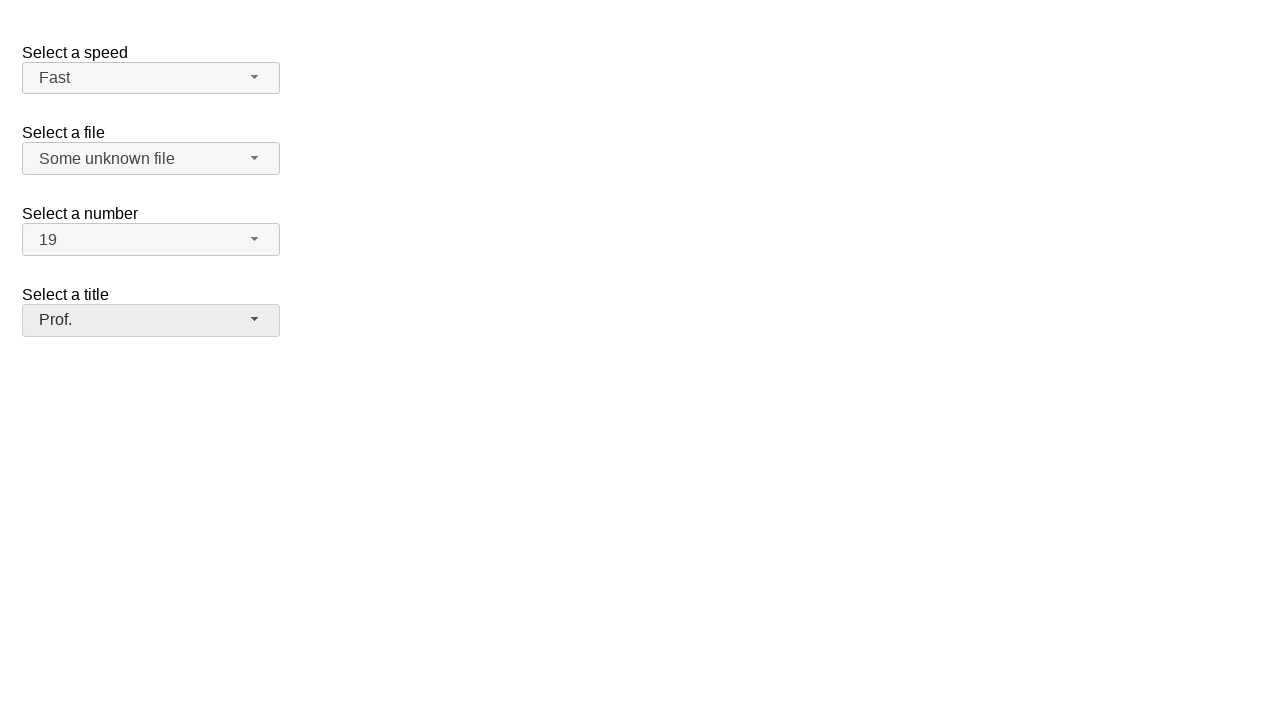

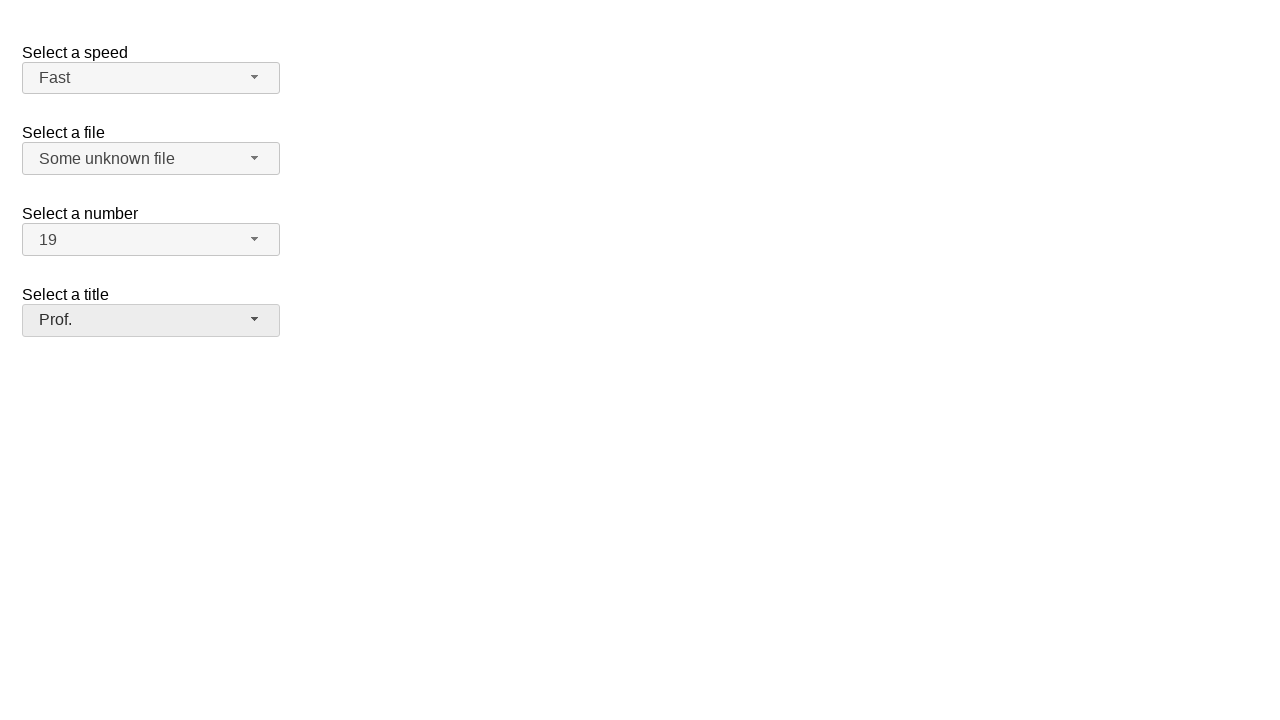